Tests a web form by filling in personal information fields, selecting gender radio button, choosing options from dropdowns and multi-select lists, and checking a checkbox

Starting URL: https://trytestingthis.netlify.app/

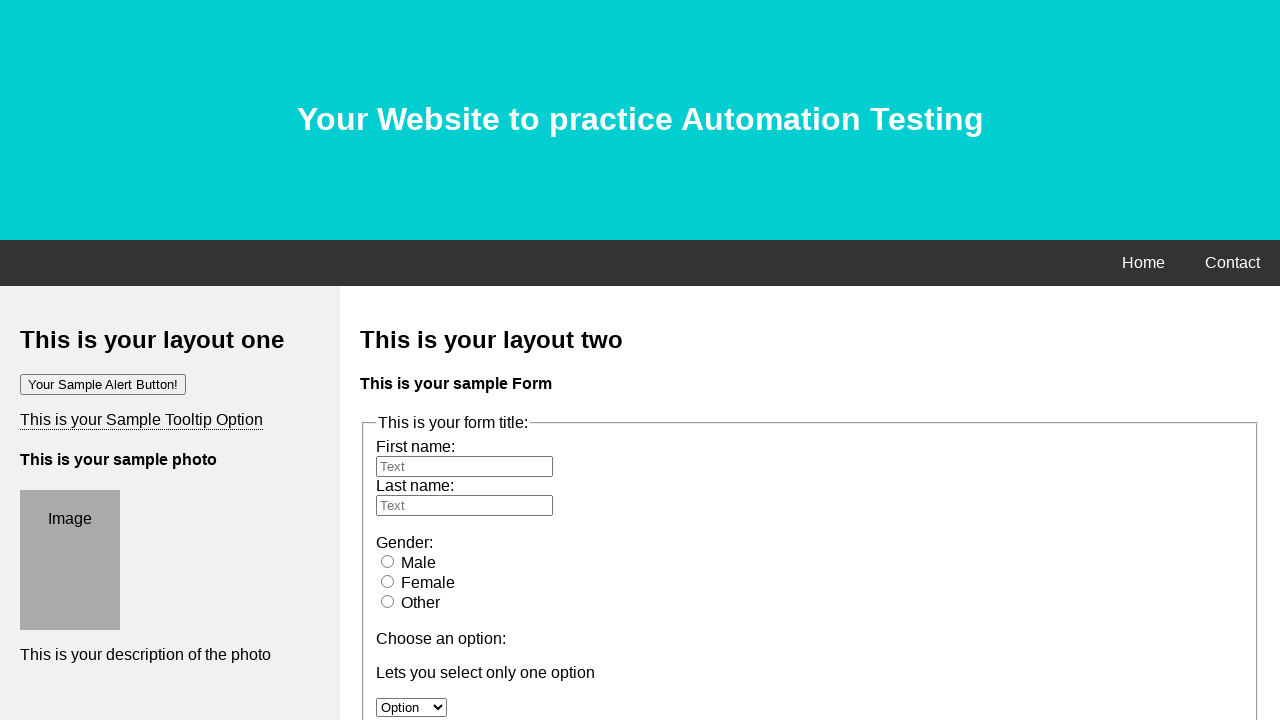

Navigated to web form URL
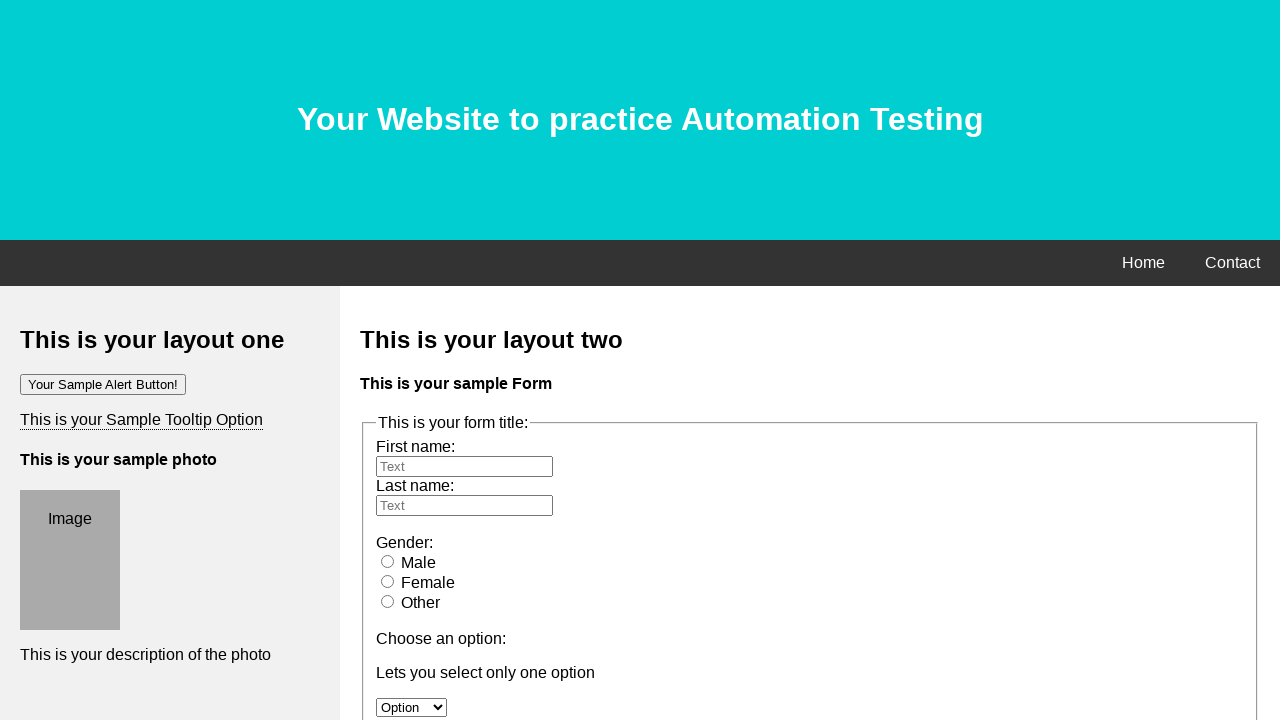

Filled first name field with 'Md Aminul' on #fname
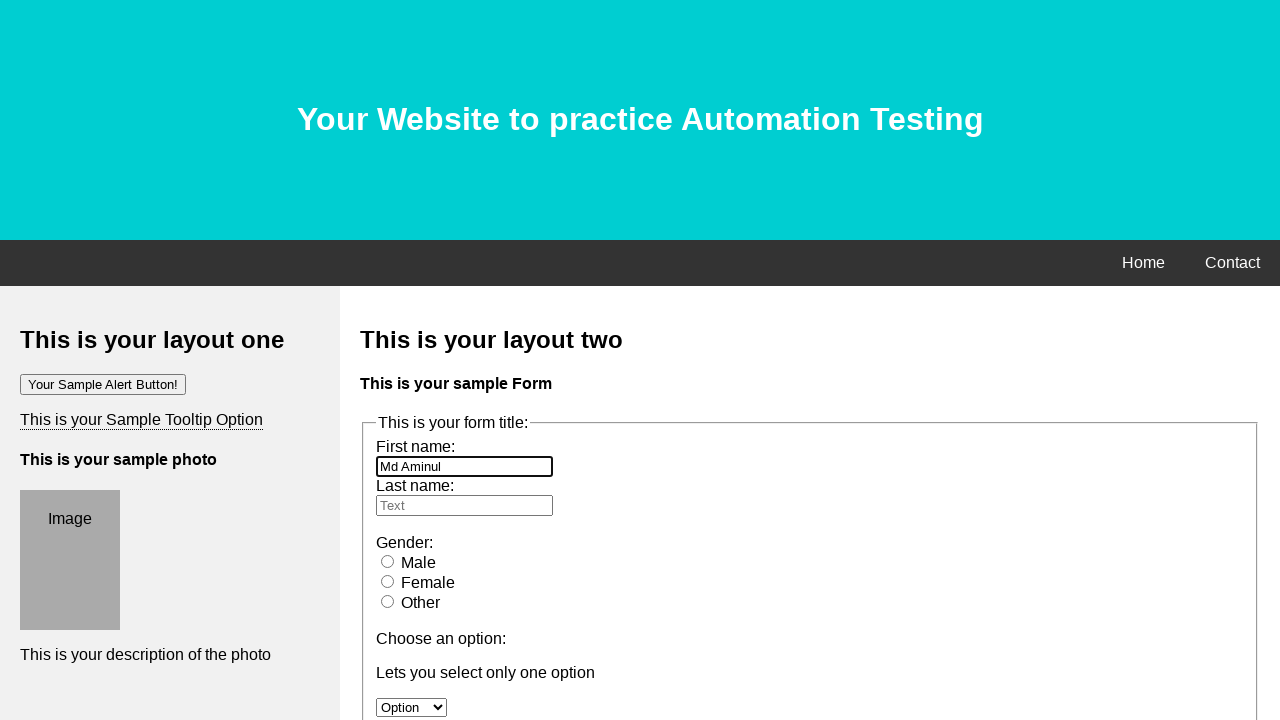

Filled last name field with 'Islam' on #lname
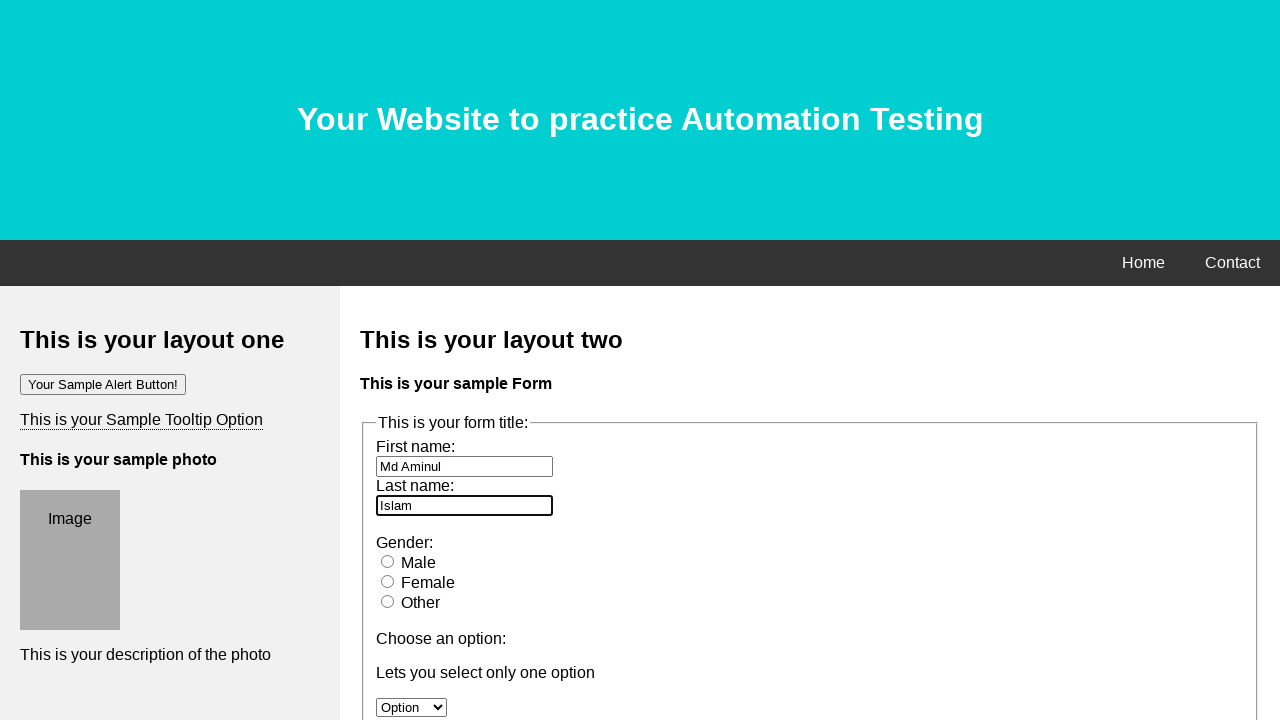

Selected male radio button at (388, 561) on #male
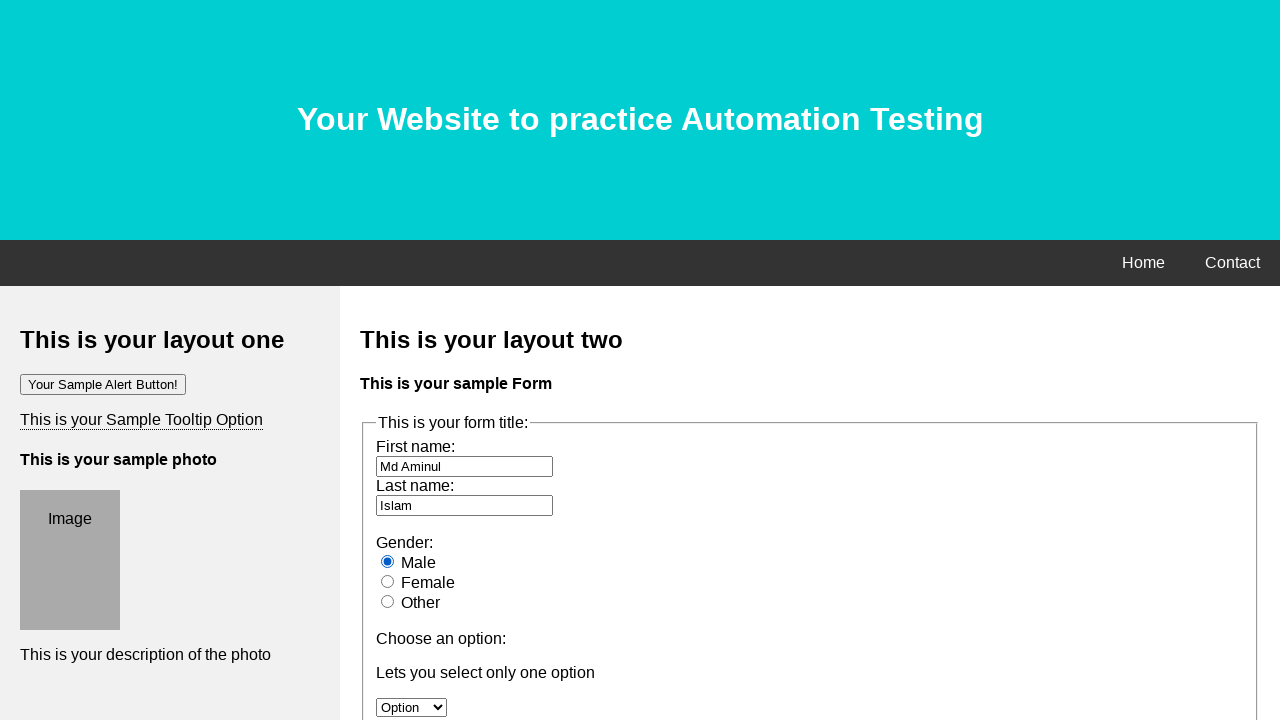

Selected option 3 from dropdown on #option
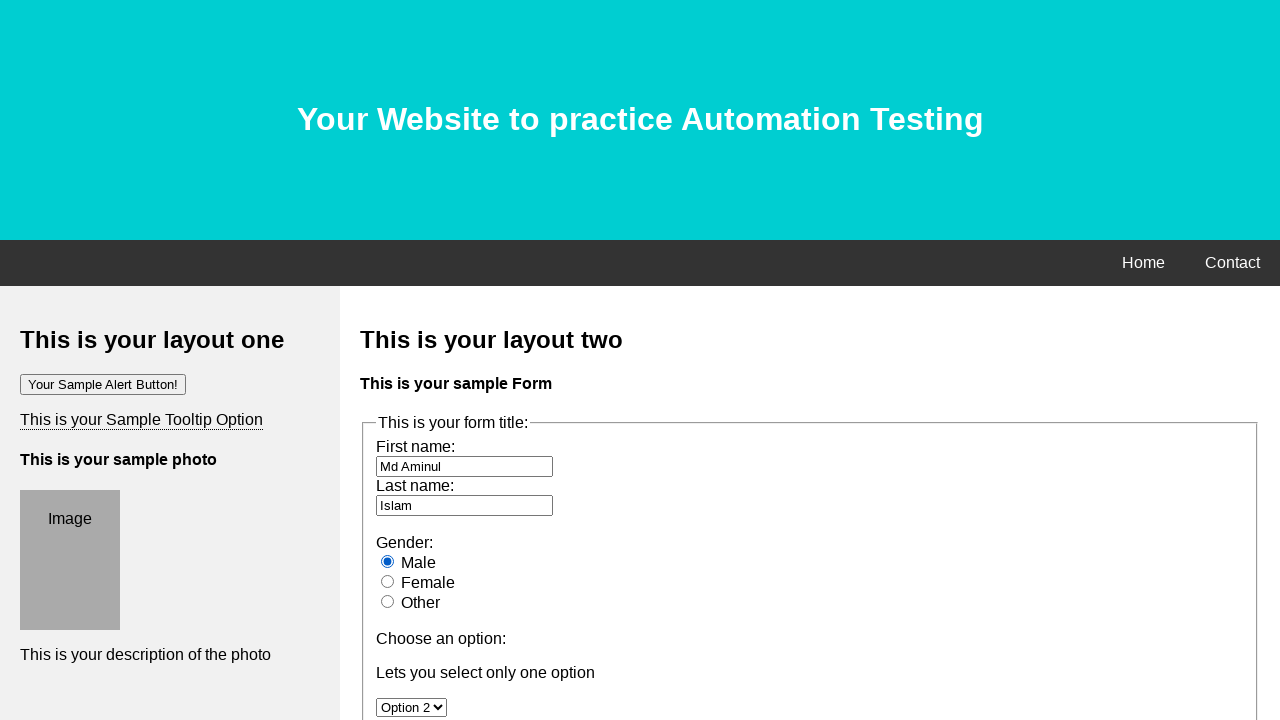

Selected option 2 from multi-select list on #owc
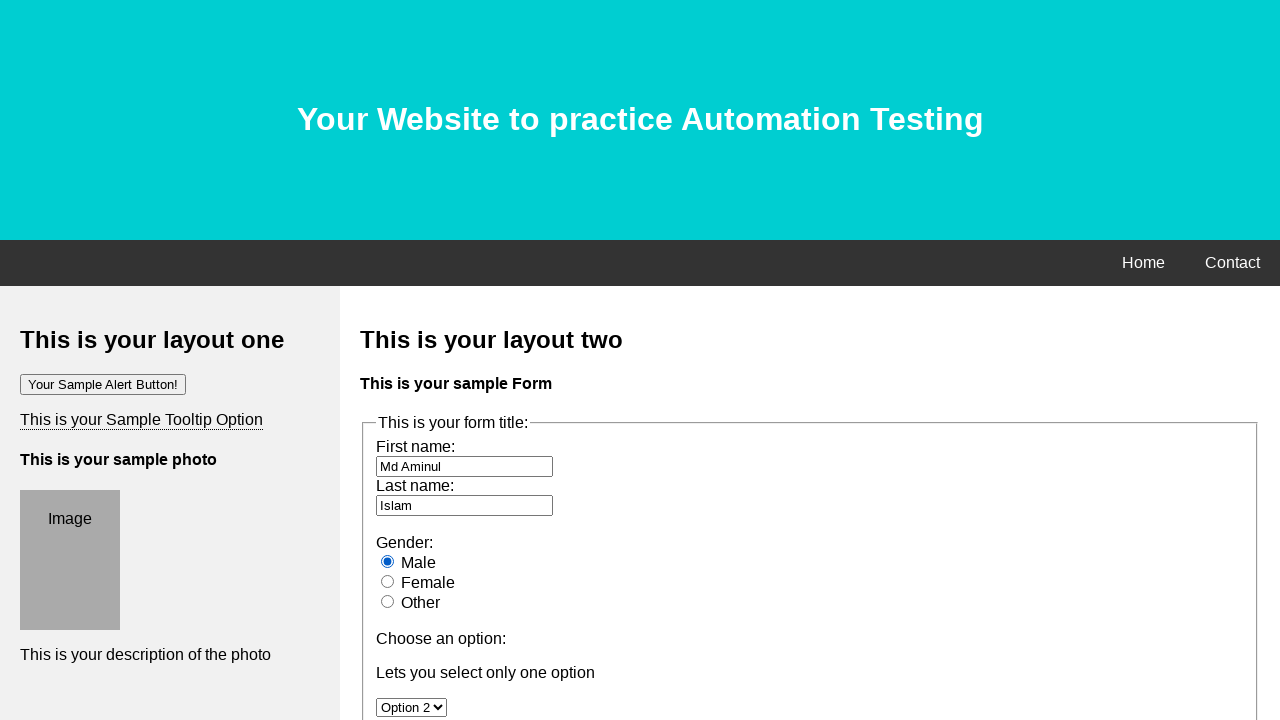

Selected options 2 and 4 from multi-select list on #owc
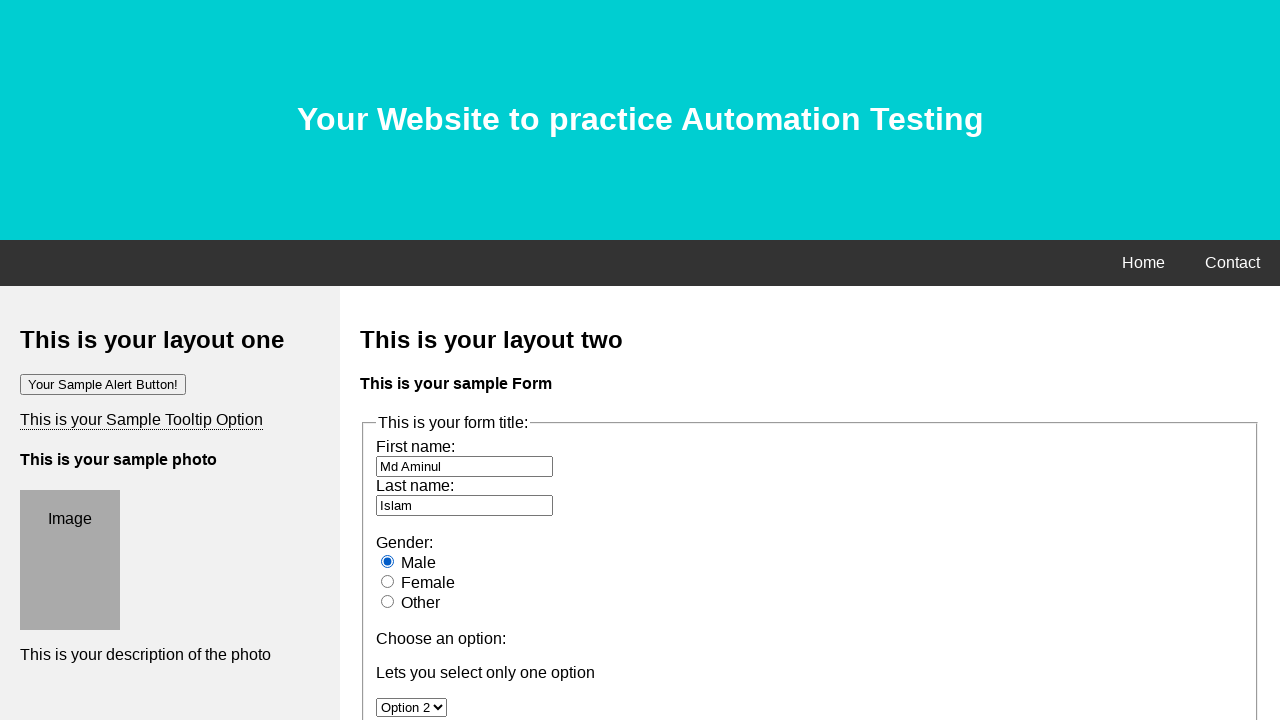

Checked the option3 checkbox at (386, 360) on input[name='option3']
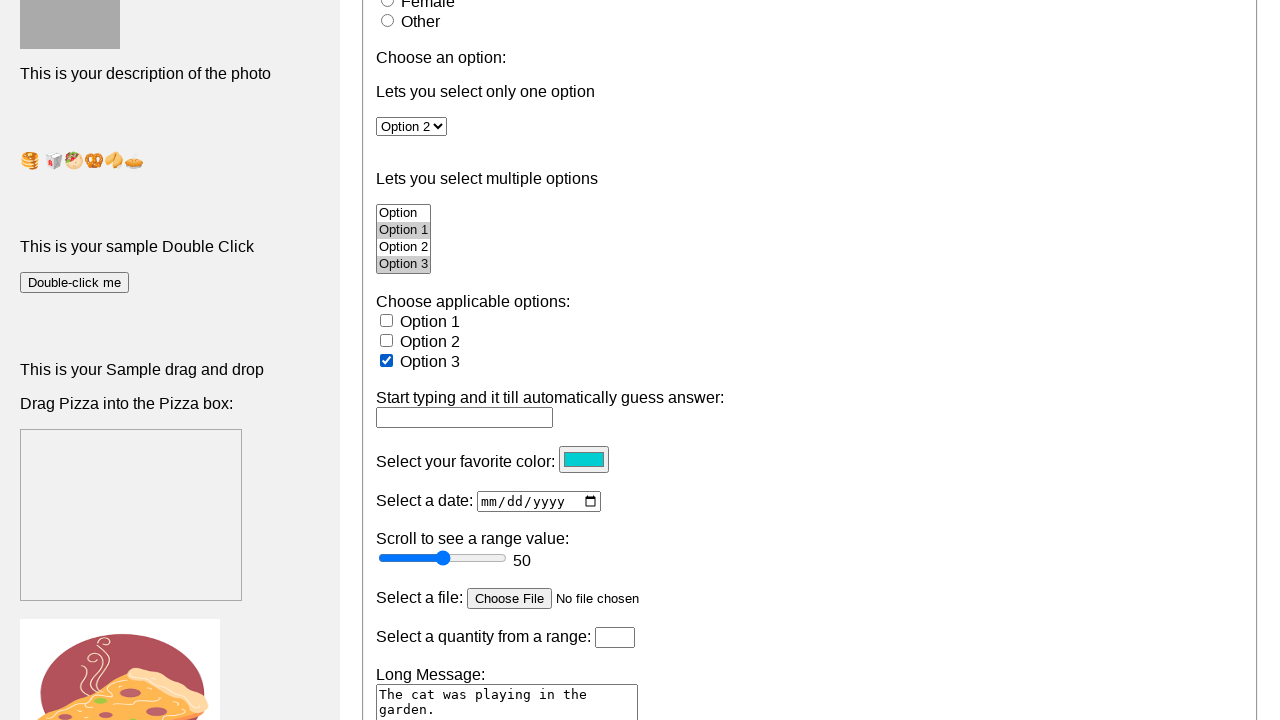

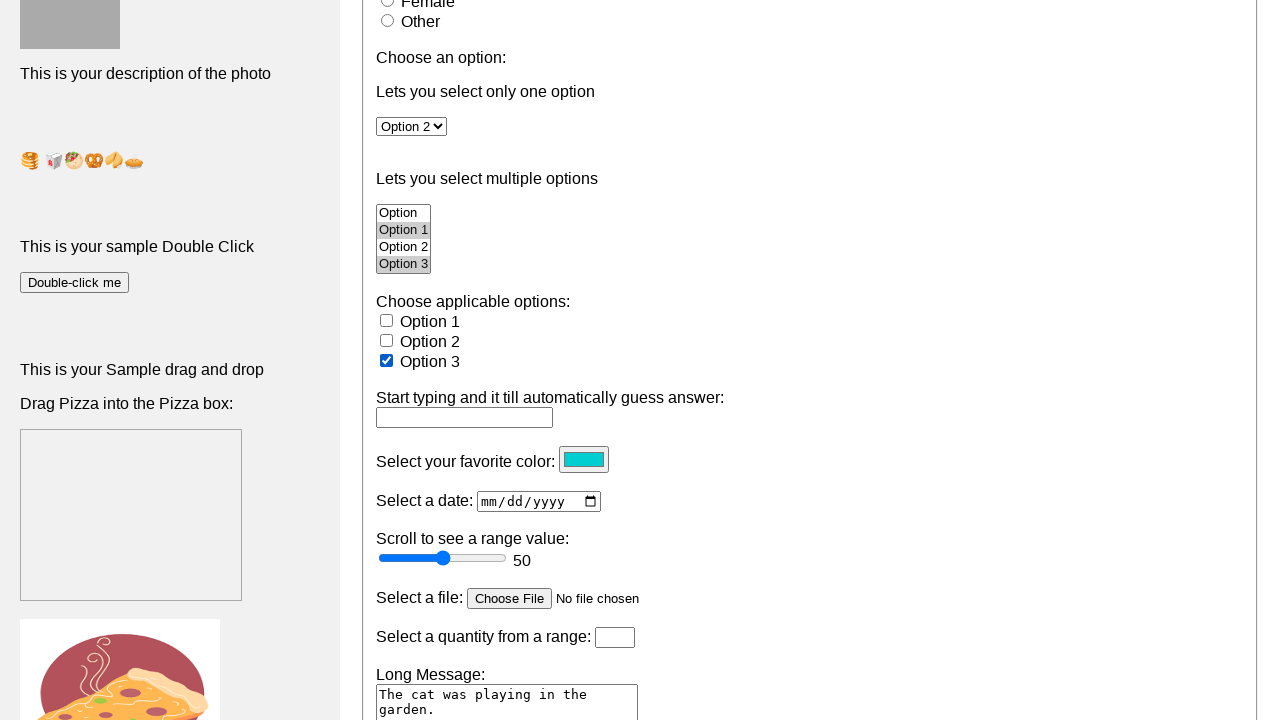